Demonstrates web element interactions on a login page by filling a username field, clearing it, and inspecting various element properties like size, location, text content, and visibility states.

Starting URL: https://www.saucedemo.com/

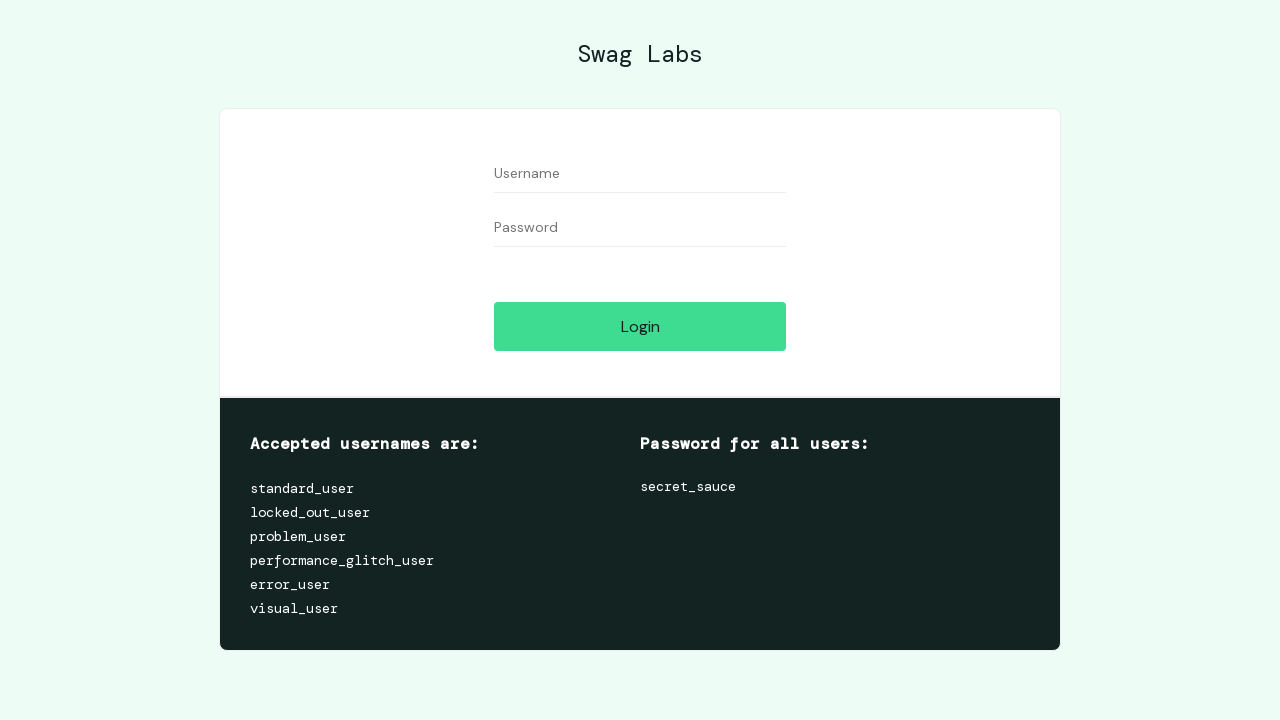

Filled username field with 'Mahesh' on #user-name
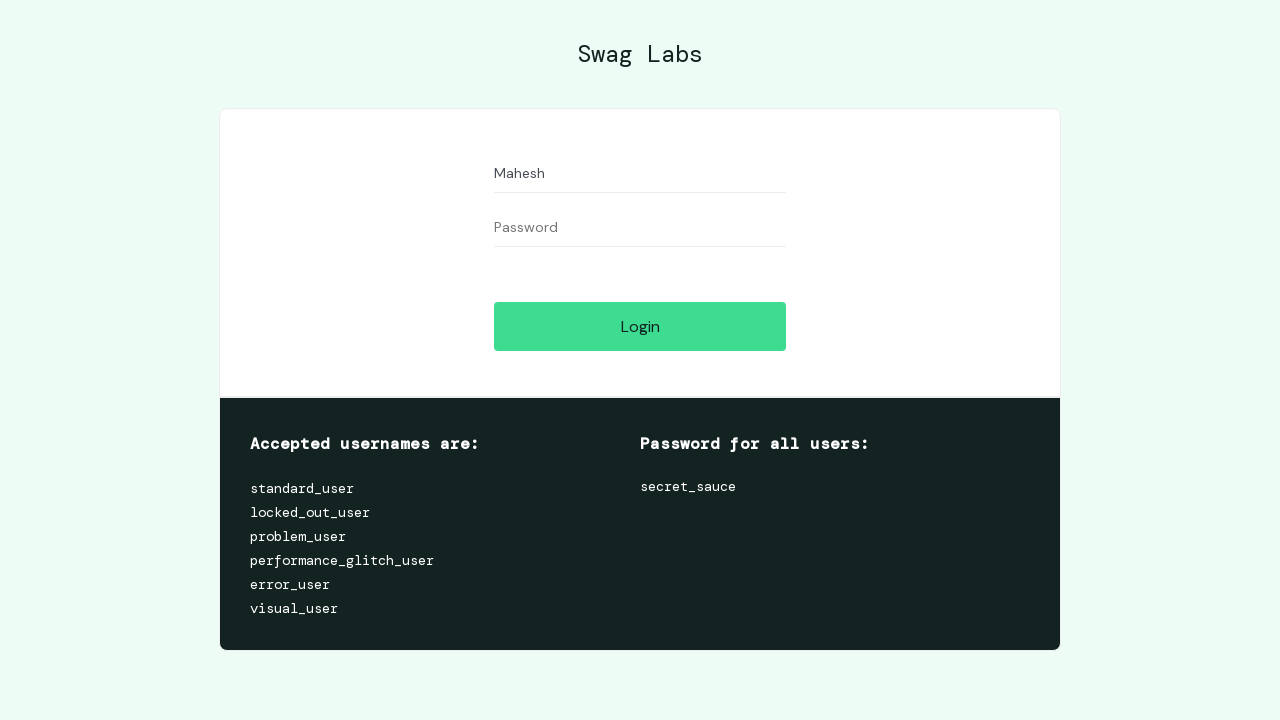

Waited 2 seconds to observe the filled username value
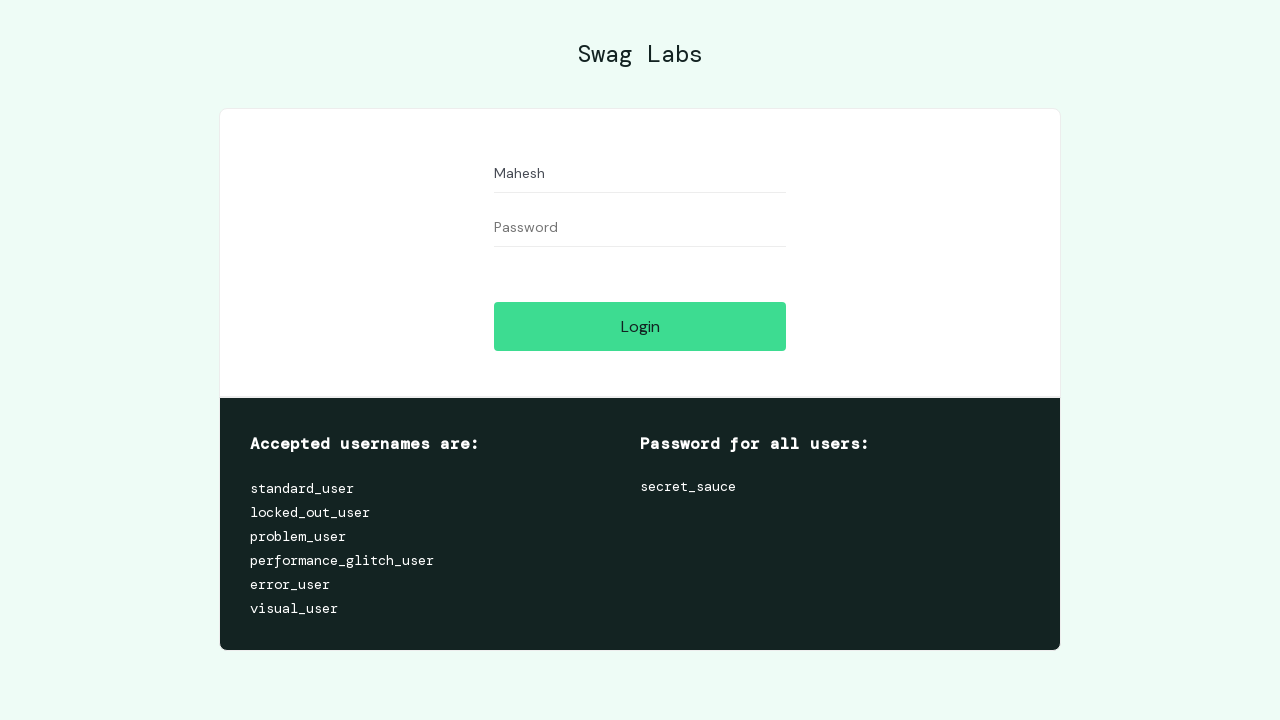

Cleared the username field on #user-name
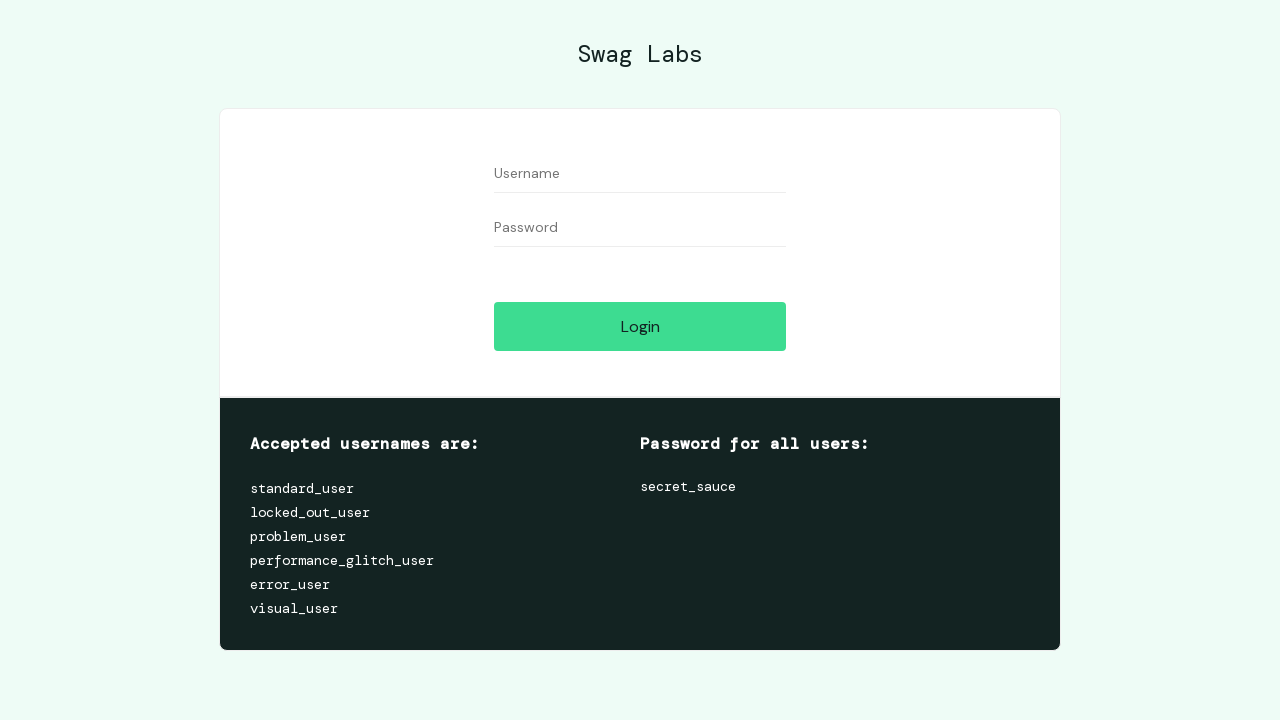

Retrieved class attribute from username field: input_error form_input
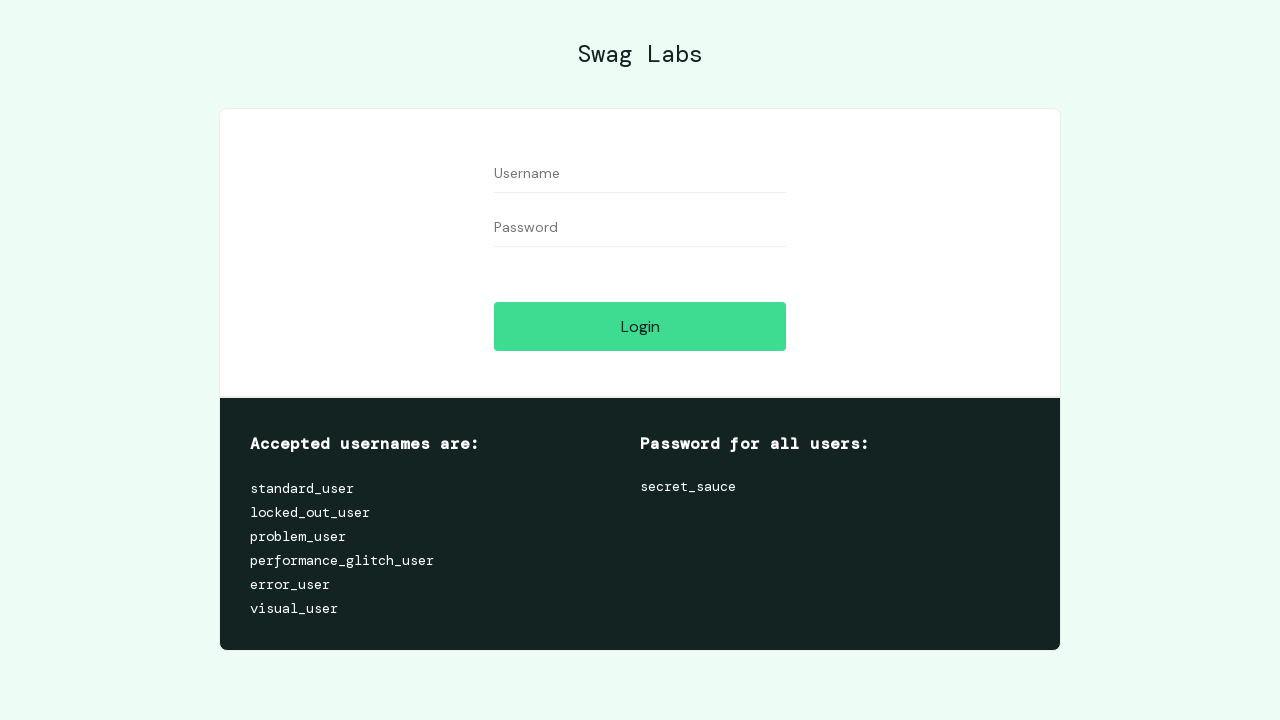

Retrieved bounding box information for login button
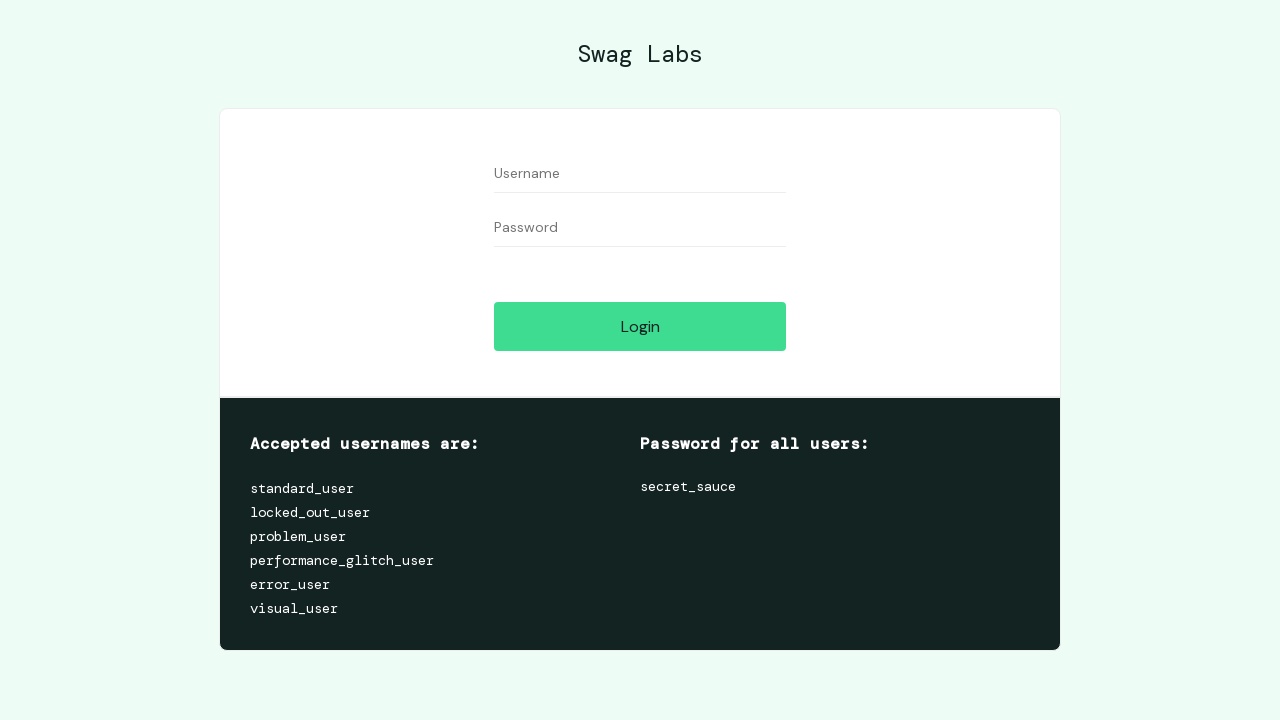

Retrieved header text content: Swag Labs
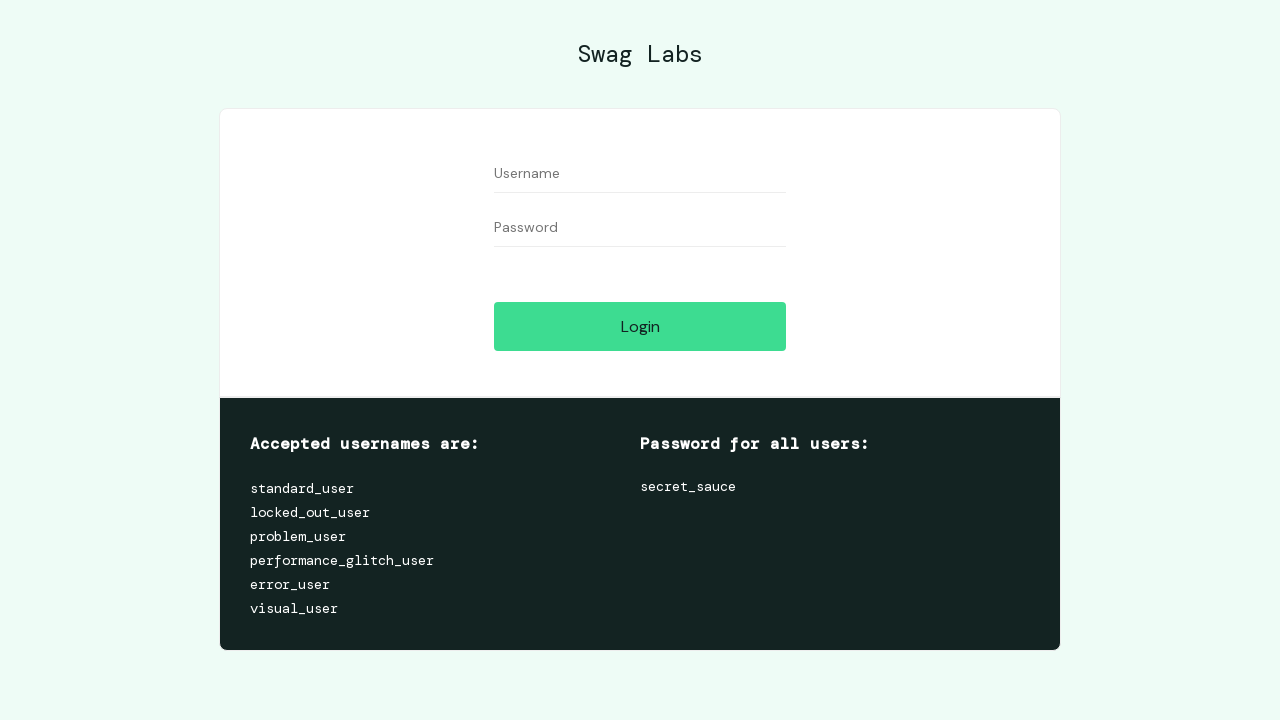

Retrieved visibility and enabled state for login button
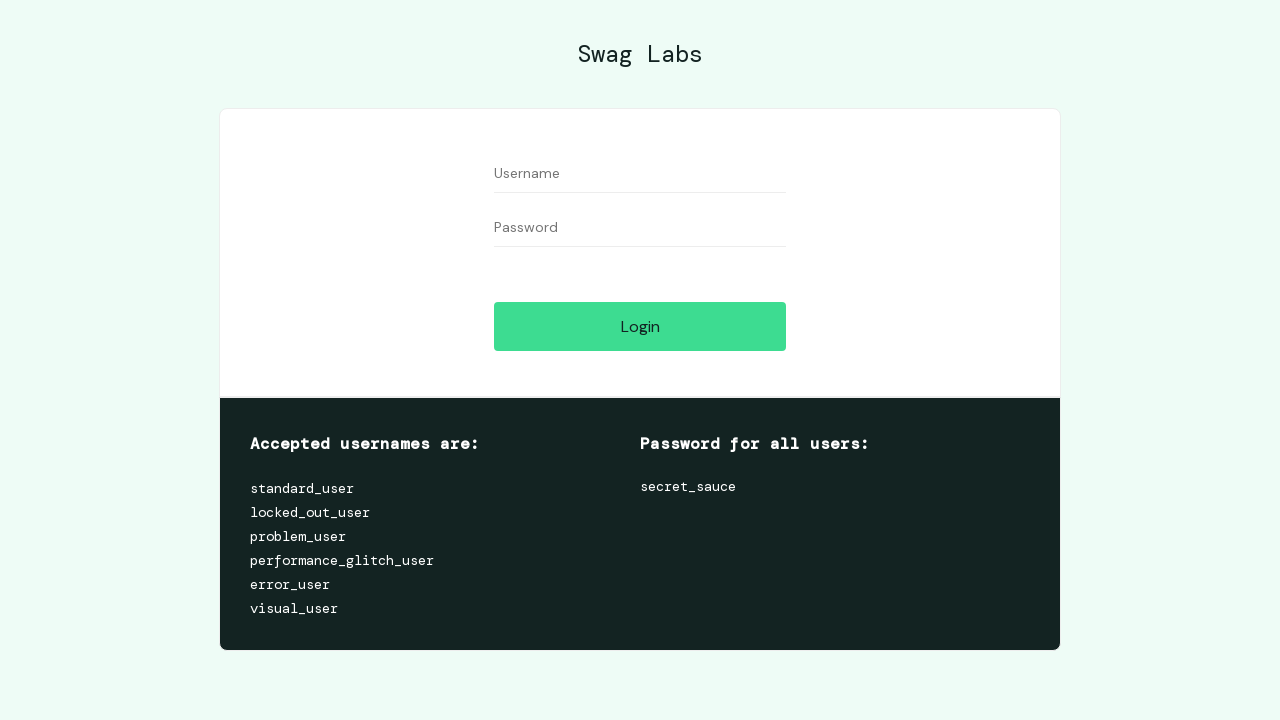

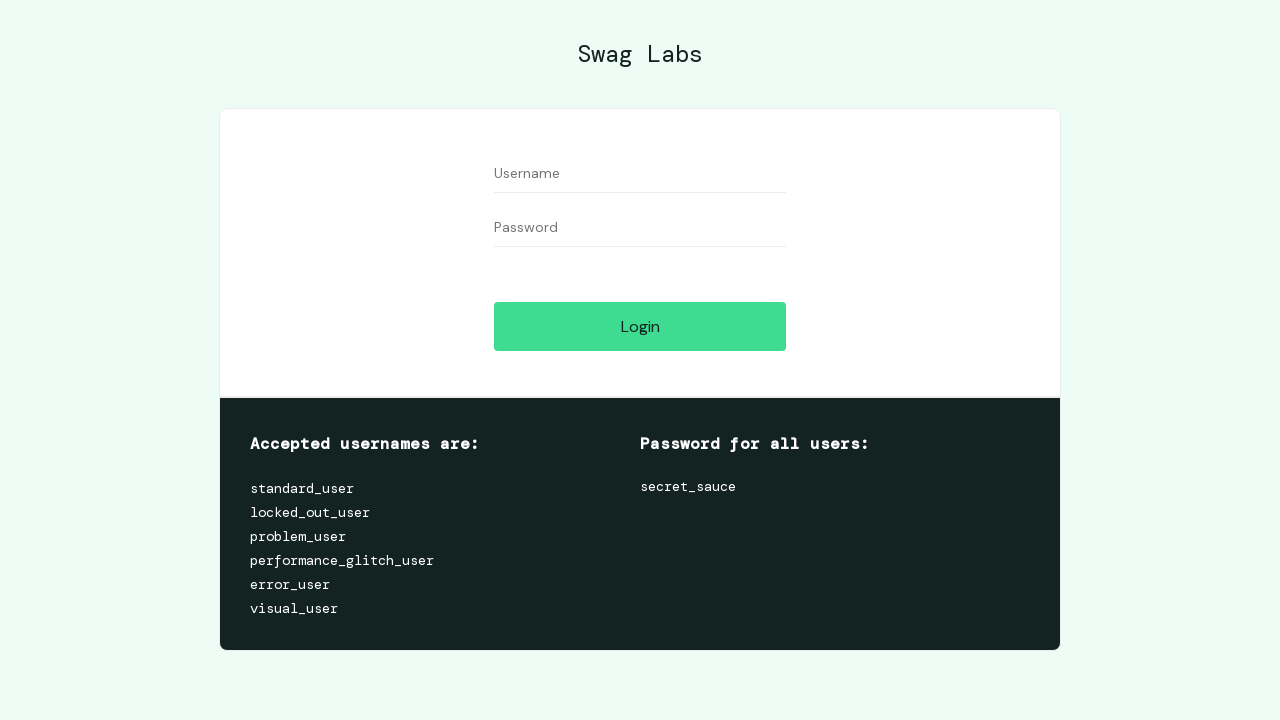